Navigates to the OrangeHRM demo login page and clicks on the "OrangeHRM, Inc" link, which is typically a footer or branding link that navigates to the company website.

Starting URL: https://opensource-demo.orangehrmlive.com/web/index.php/auth/login

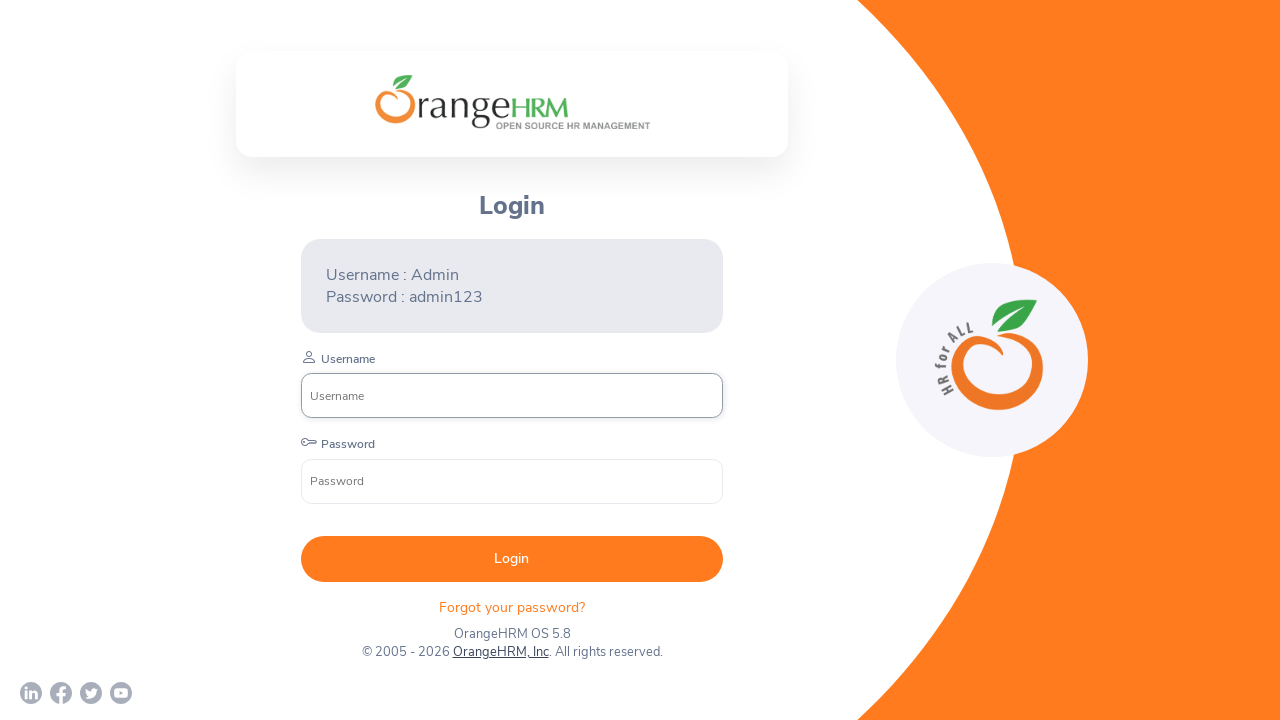

Navigated to OrangeHRM demo login page
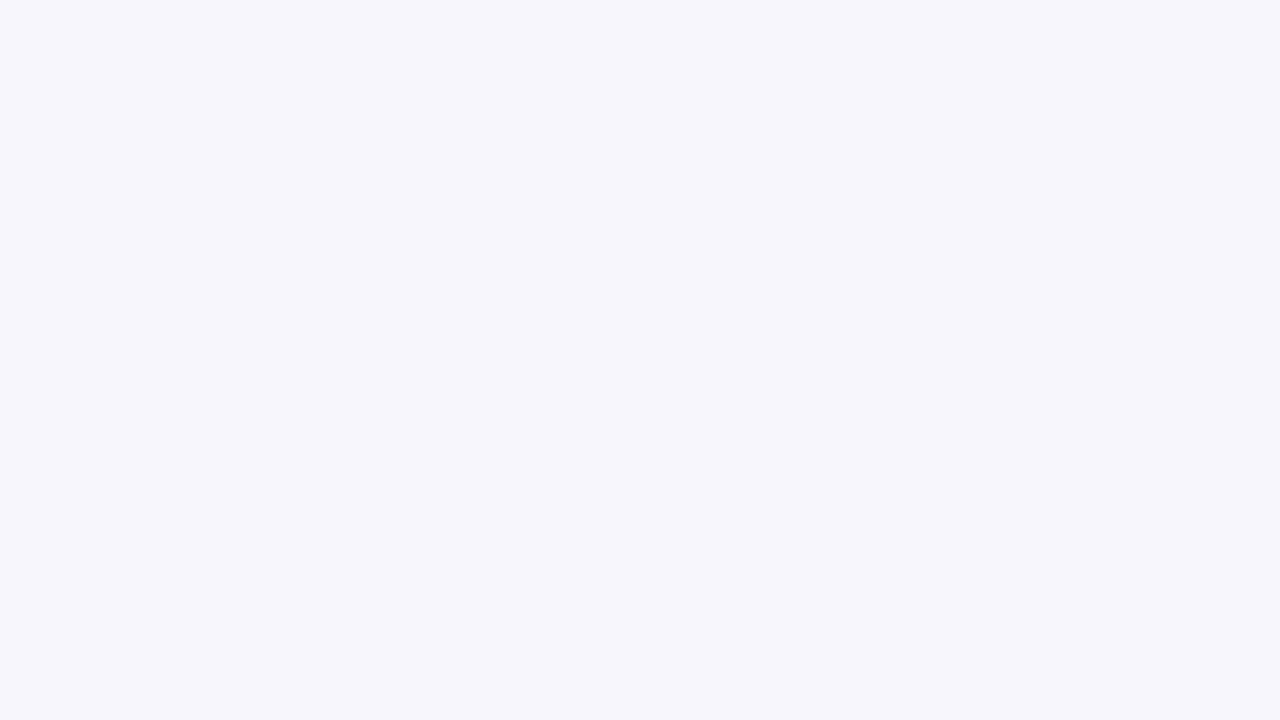

Clicked on the 'OrangeHRM, Inc' footer/branding link at (497, 647) on text=OrangeHRM, Inc
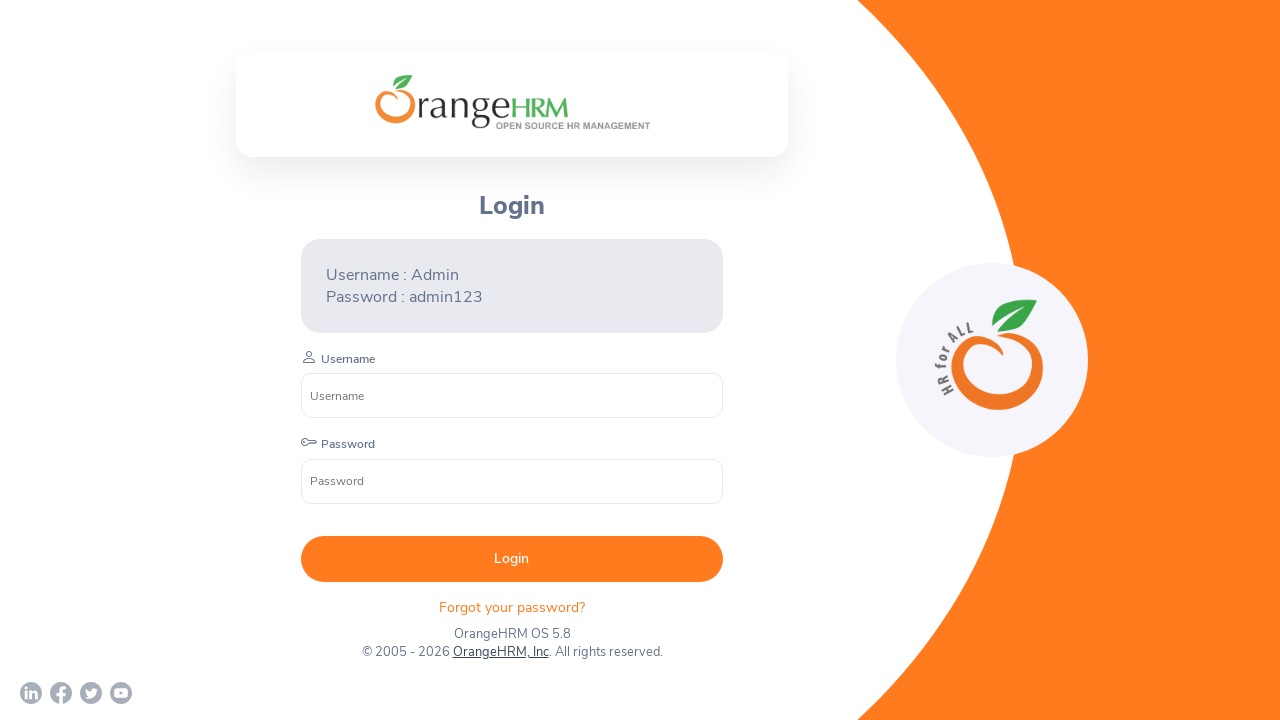

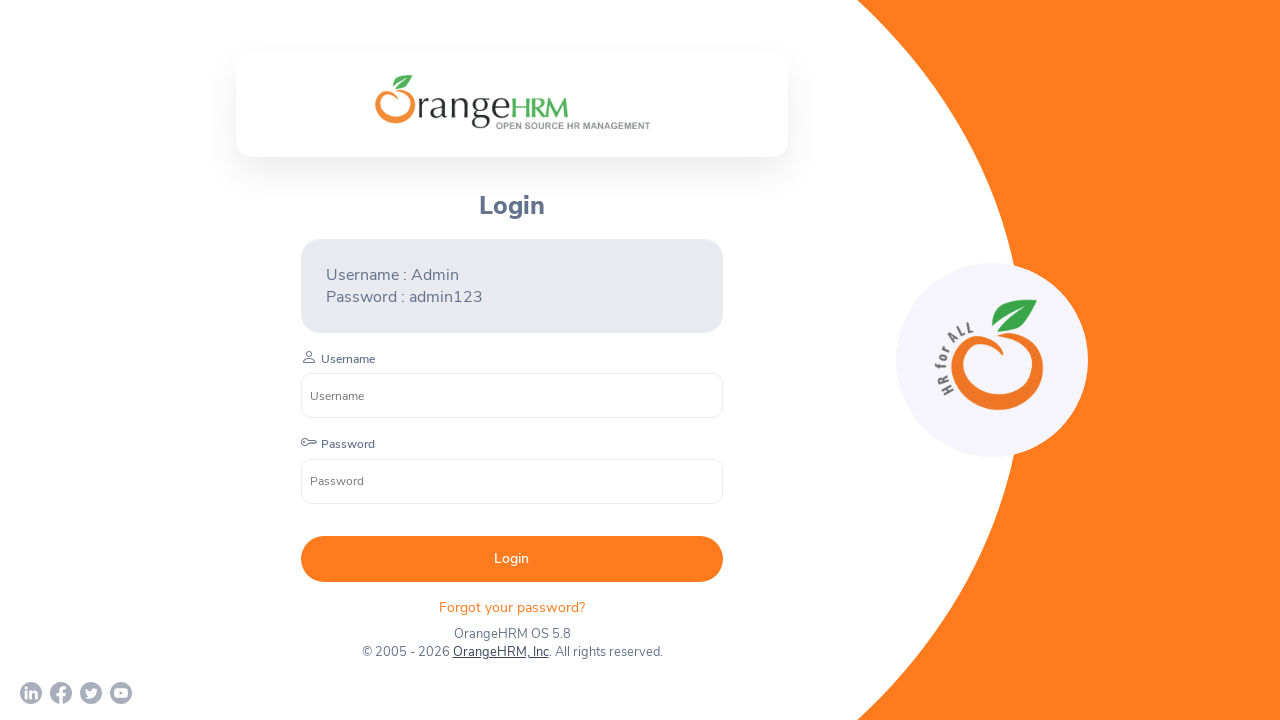